Tests entering text into an input field and verifying the value is correctly set

Starting URL: https://bonigarcia.dev/selenium-webdriver-java/web-form.html

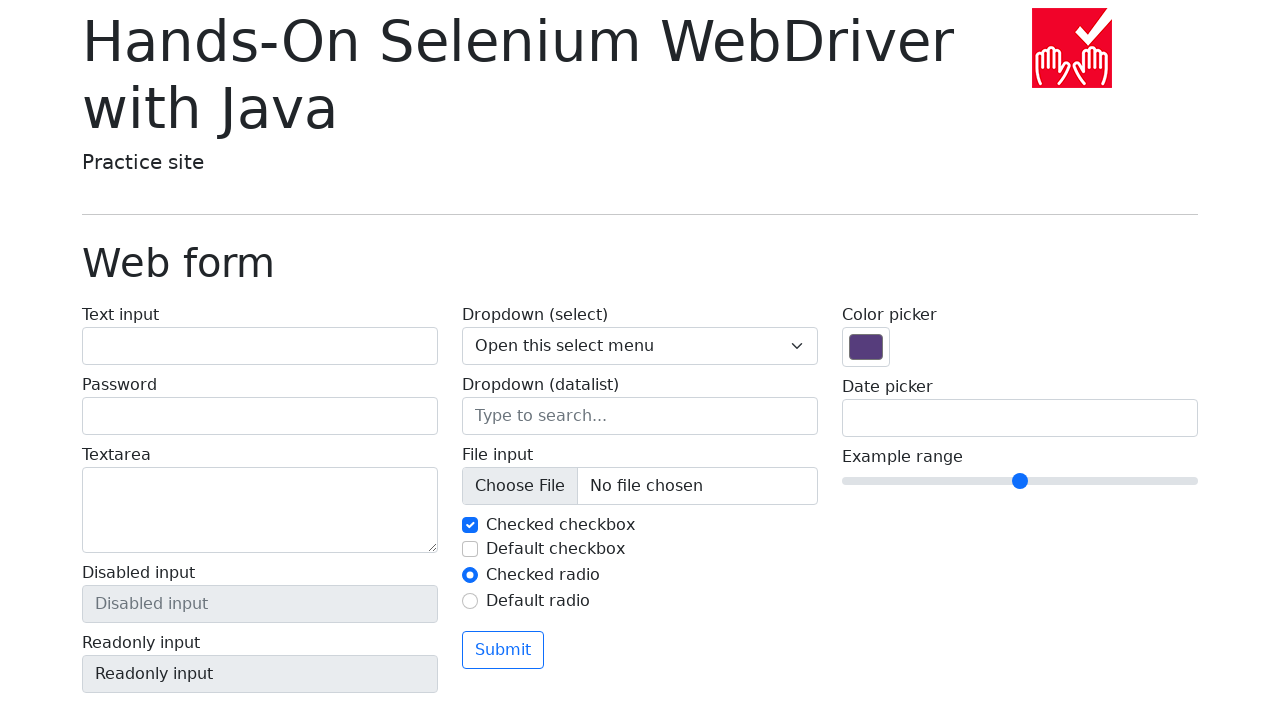

Filled text input field with 'Sample text example' on #my-text-id
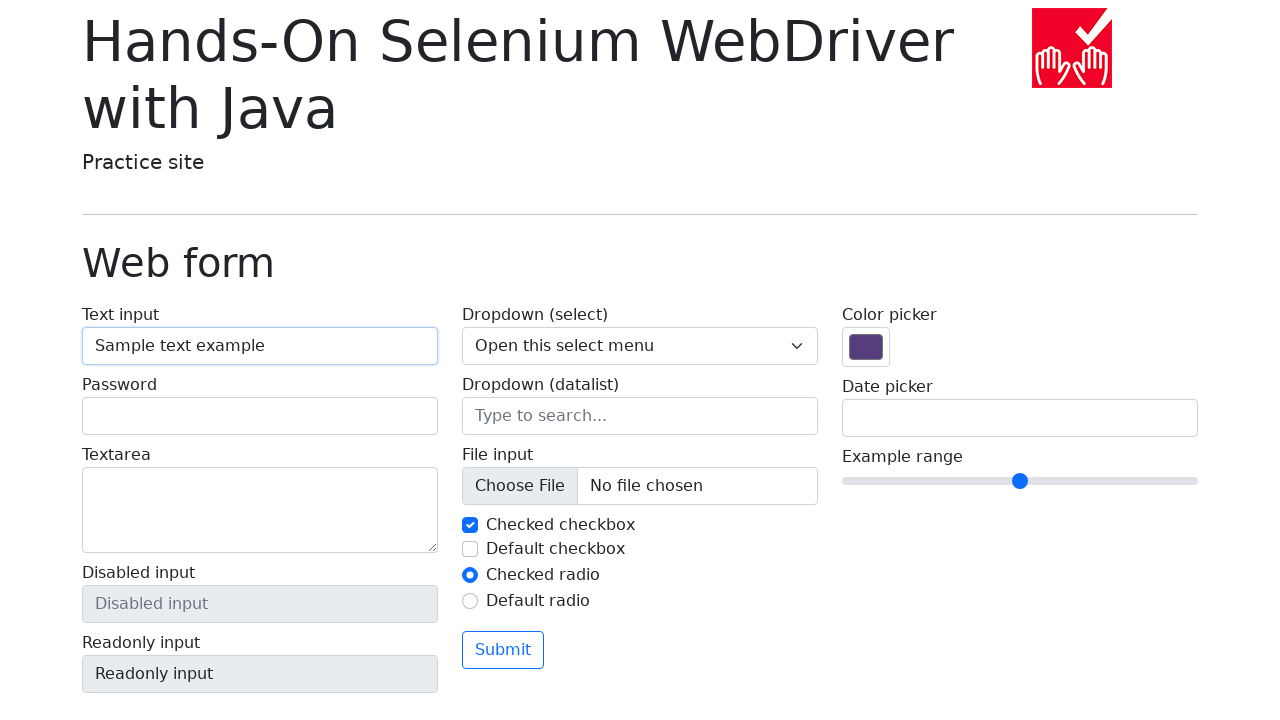

Verified that input field value is correctly set to 'Sample text example'
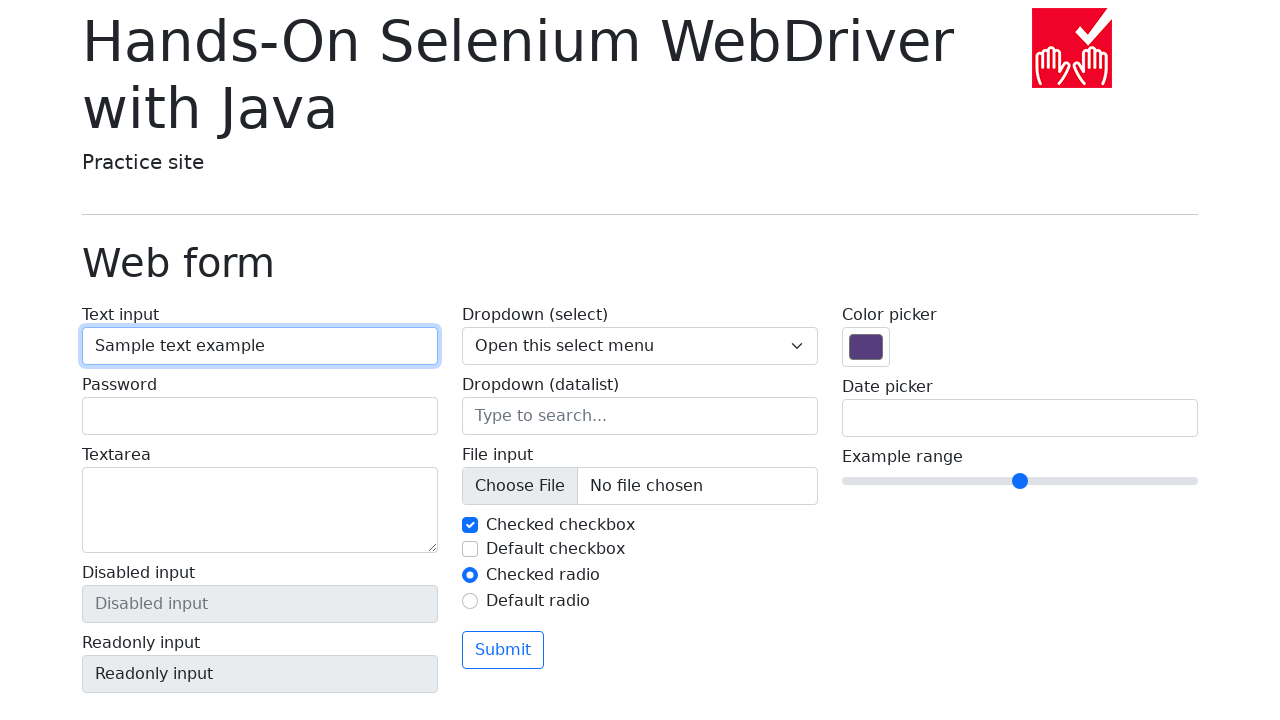

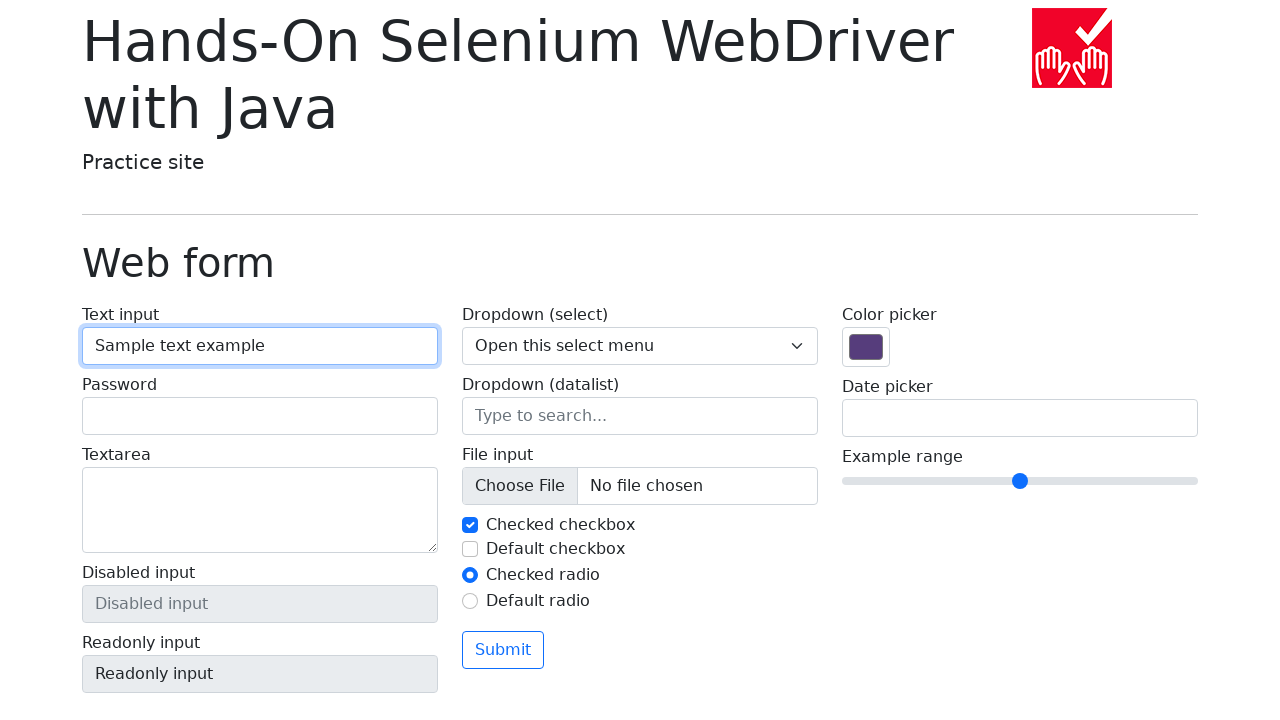